Tests filling a username field in a basic HTML form and submitting it, then verifies the submitted value is displayed correctly

Starting URL: https://testpages.eviltester.com/styled/basic-html-form-test.html

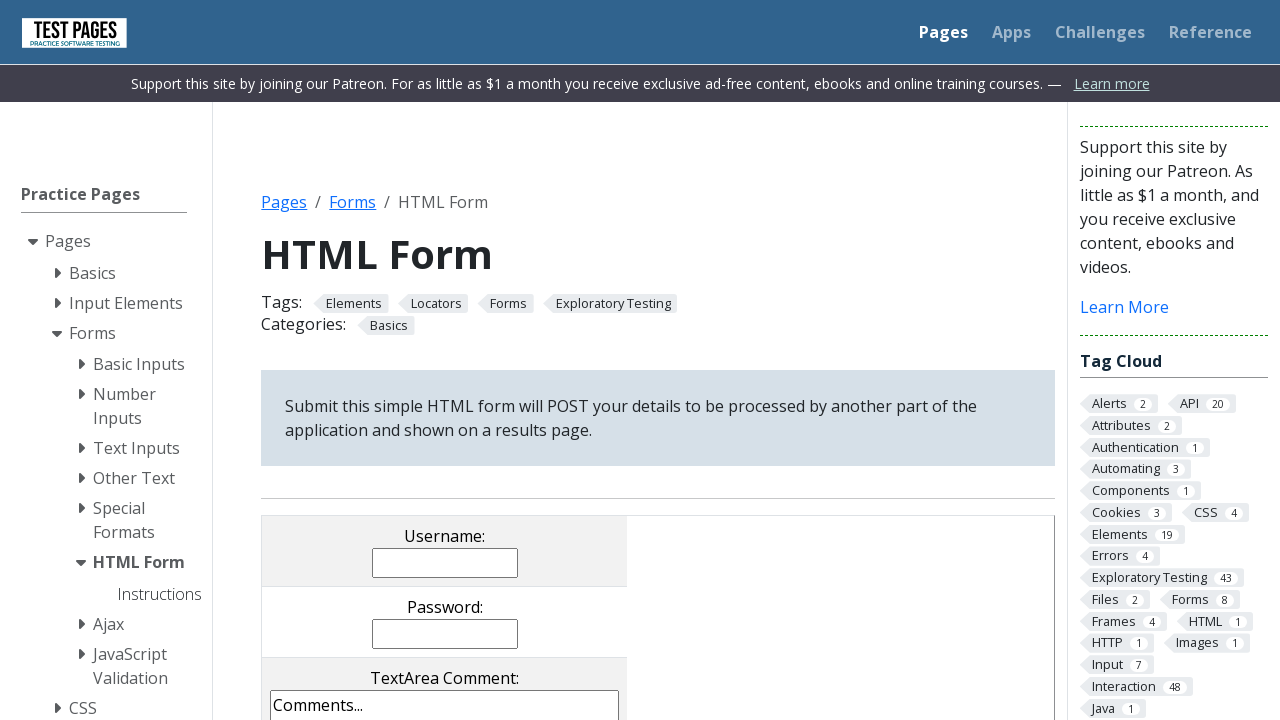

Filled username field with 'Evgeniia' on input[name='username']
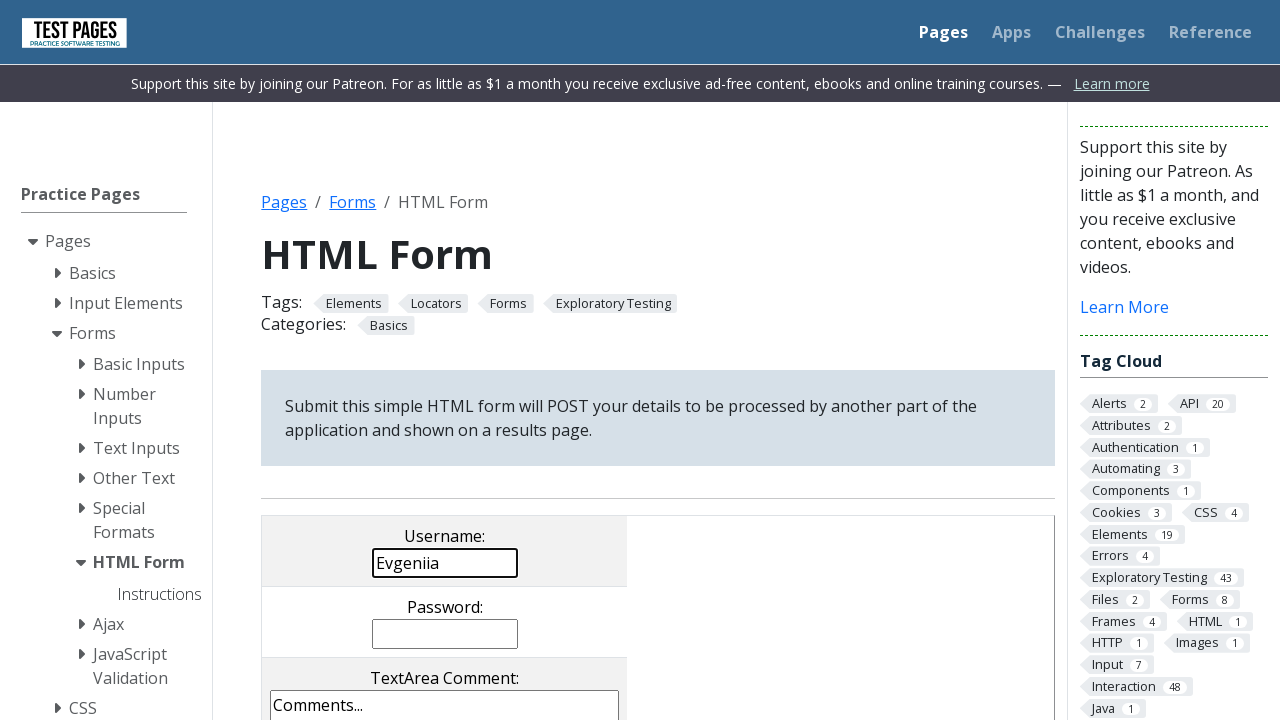

Clicked submit button at (504, 360) on input[value='submit']
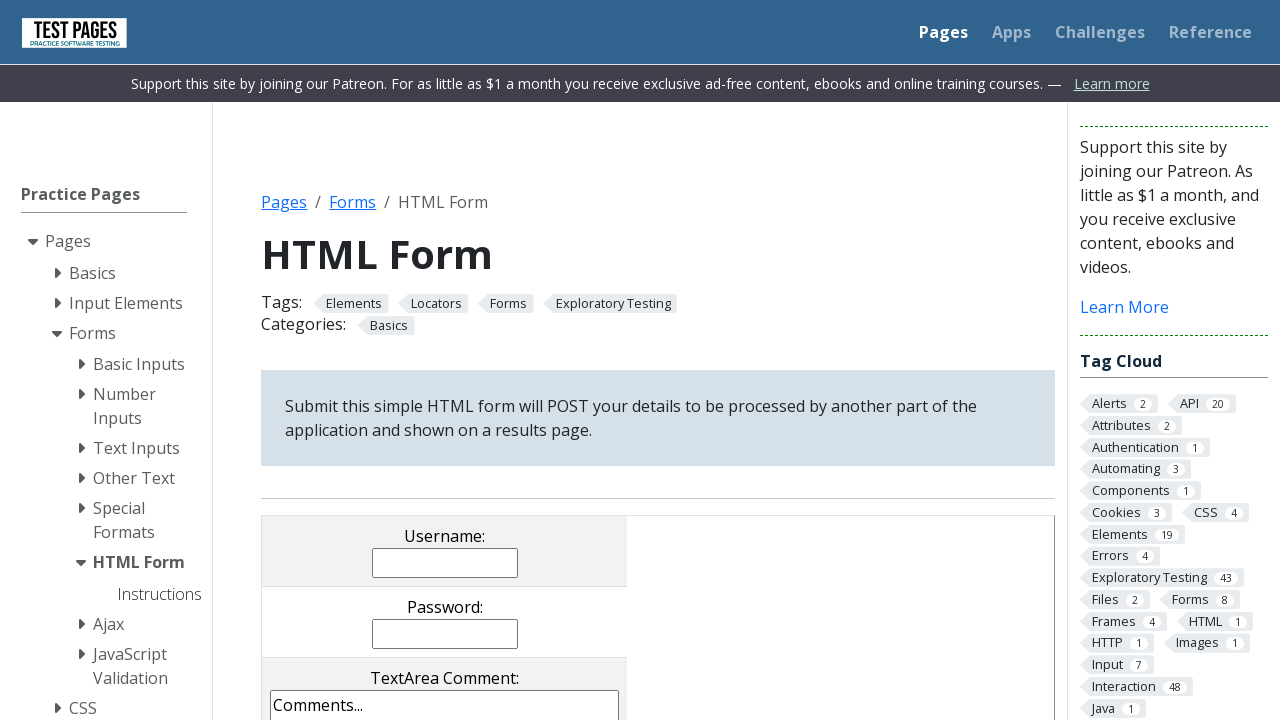

Verified submitted username is displayed
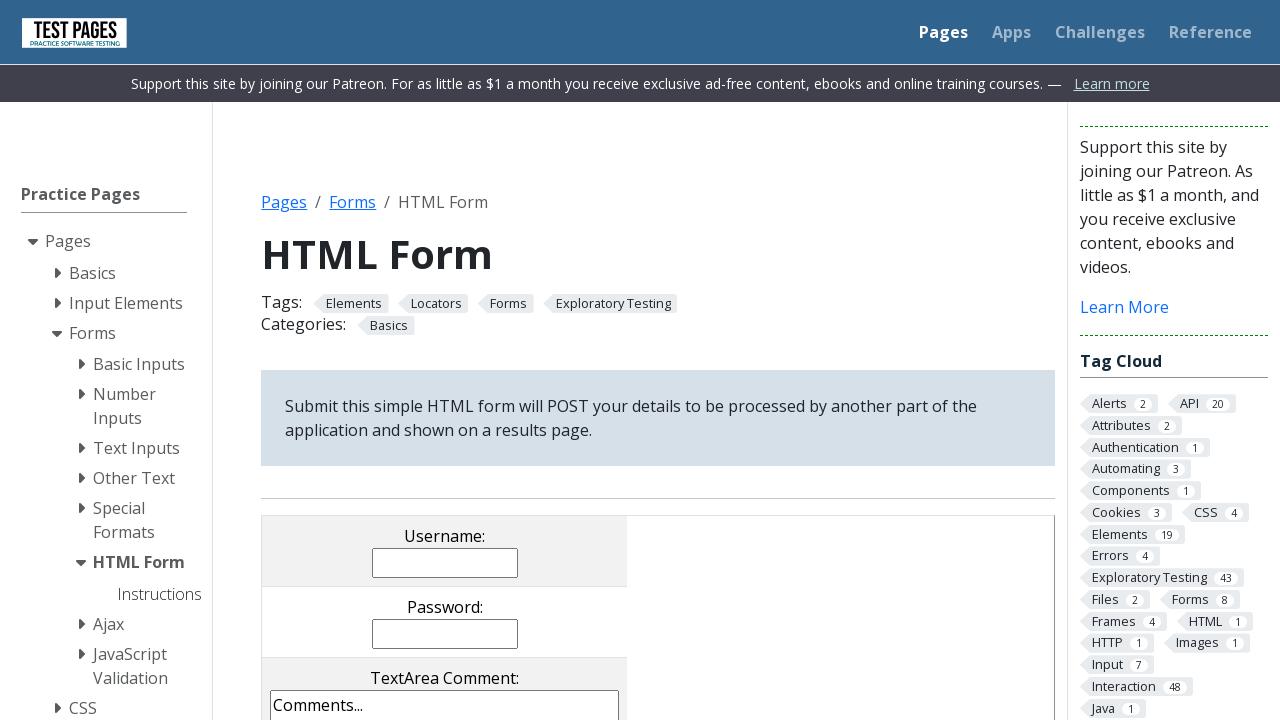

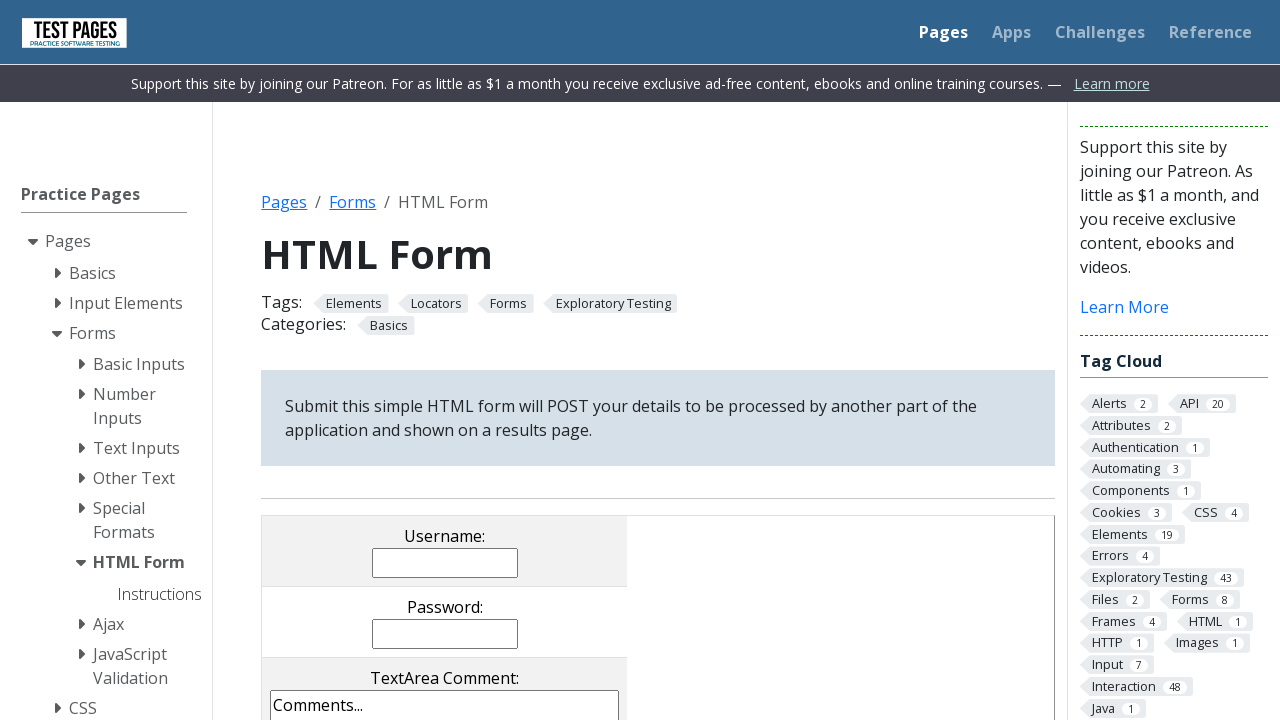